Tests drag and drop functionality by dragging element A to element B

Starting URL: https://the-internet.herokuapp.com/drag_and_drop

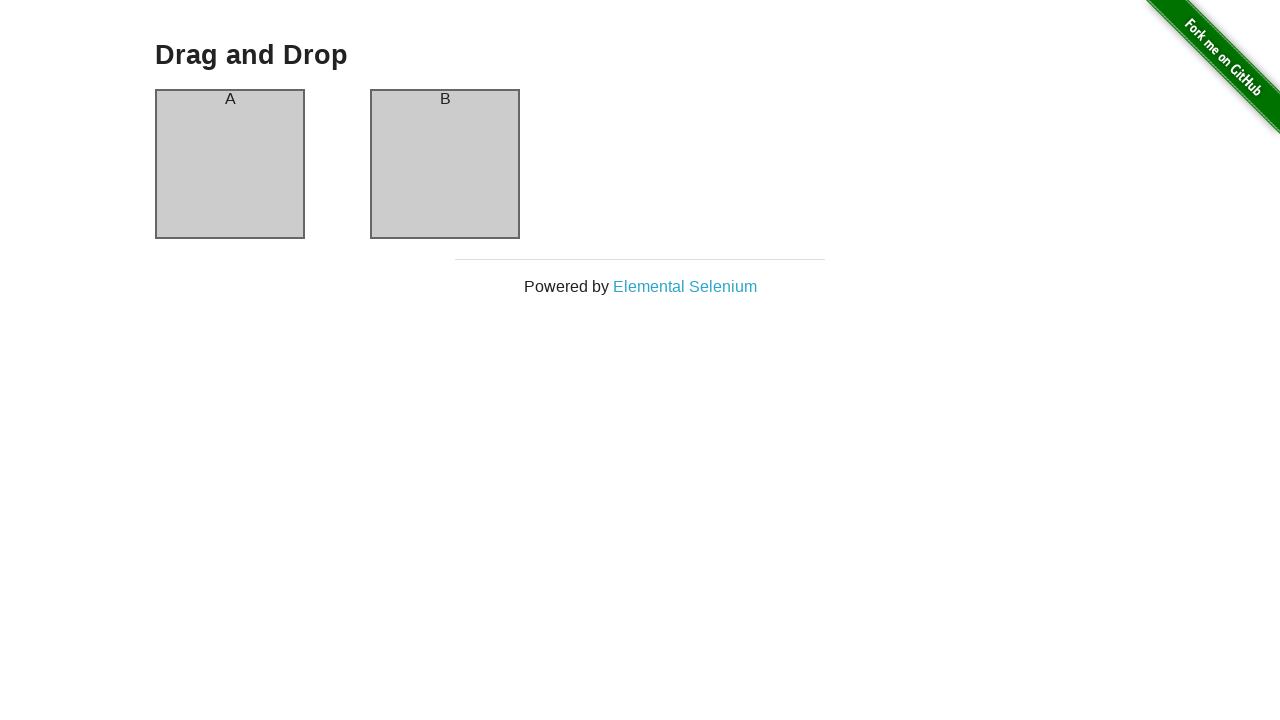

Located element A (column-a) for drag and drop test
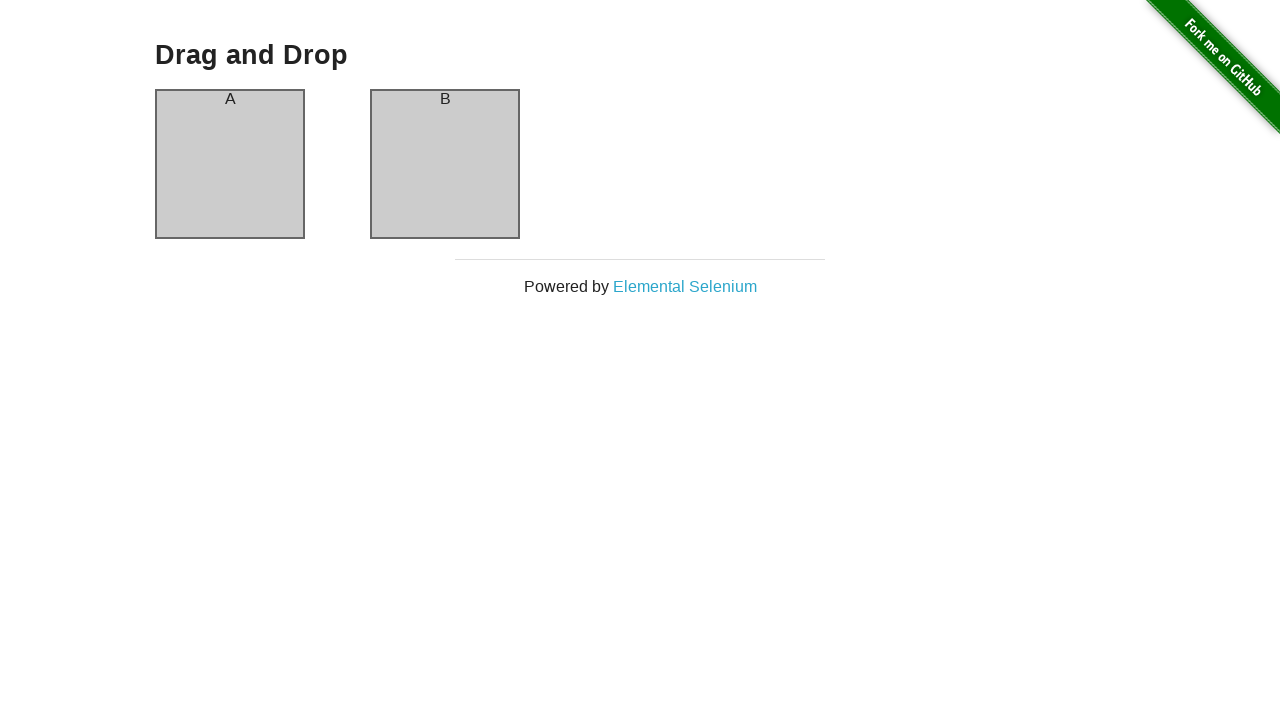

Located element B (column-b) as drop target
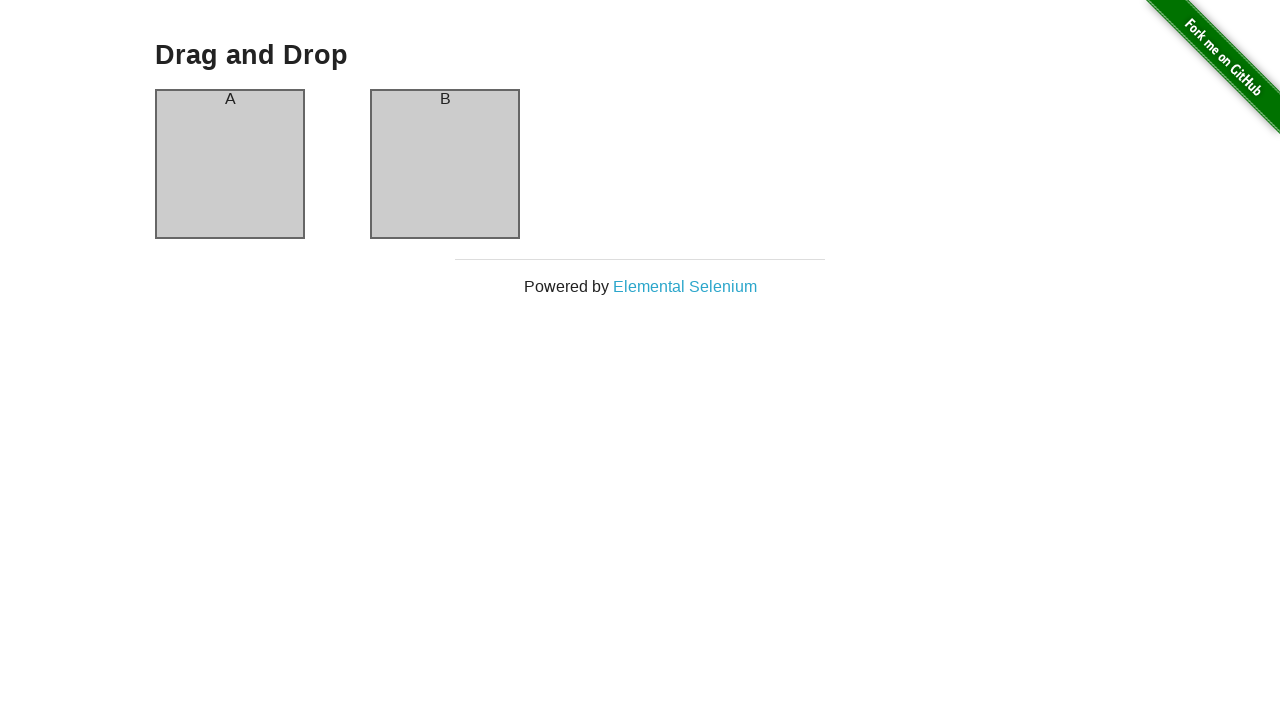

Dragged element A and dropped it on element B at (445, 164)
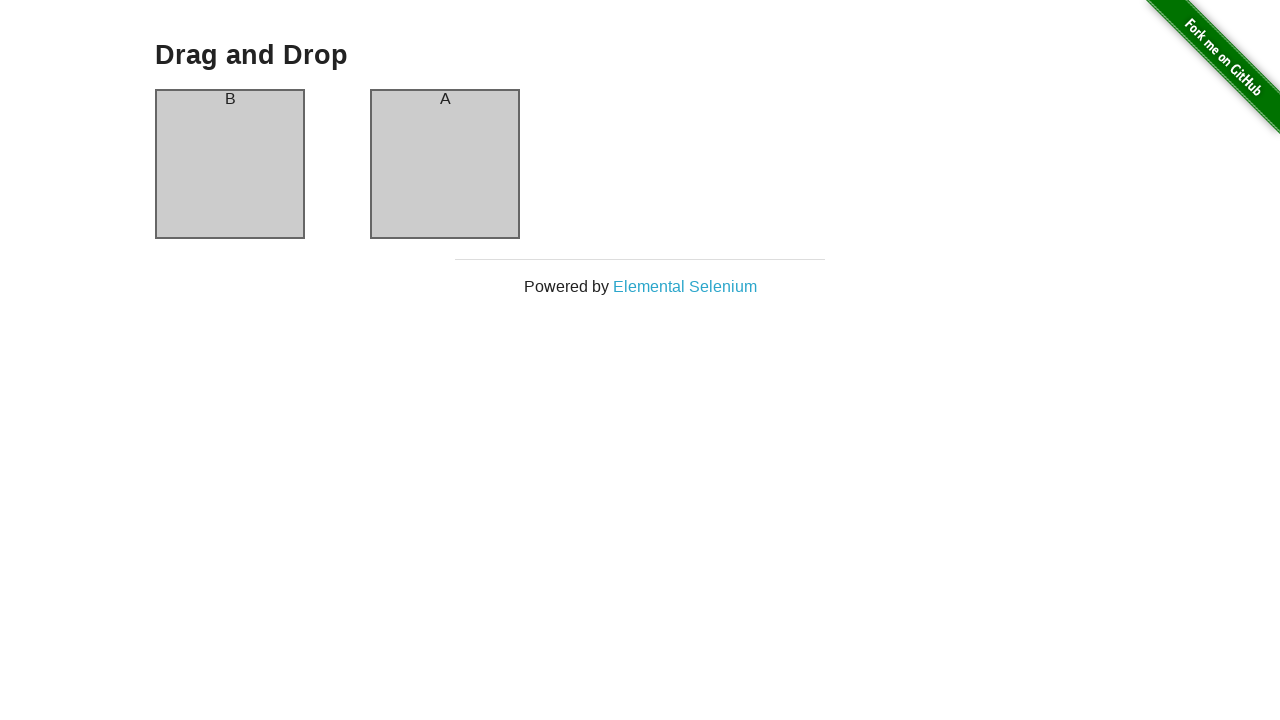

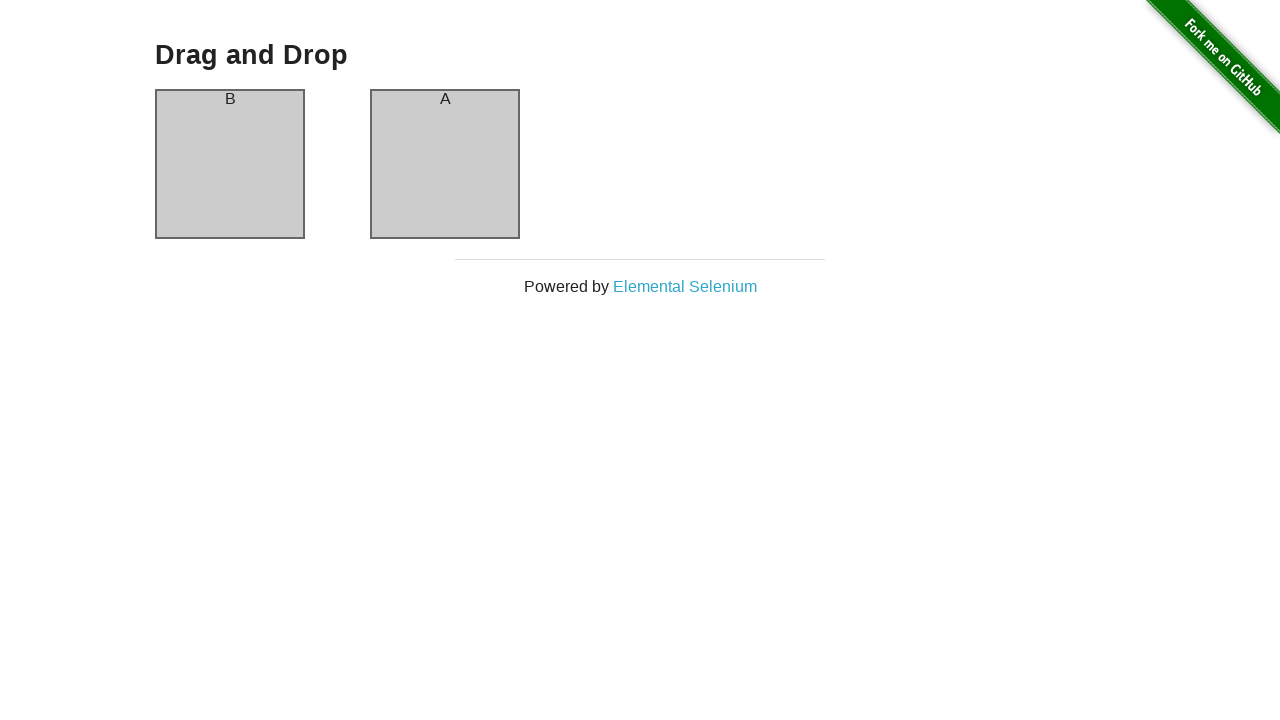